Tests dropdown select functionality by iterating through all options in a dropdown menu and selecting each one

Starting URL: https://echoecho.com/htmlforms11.htm

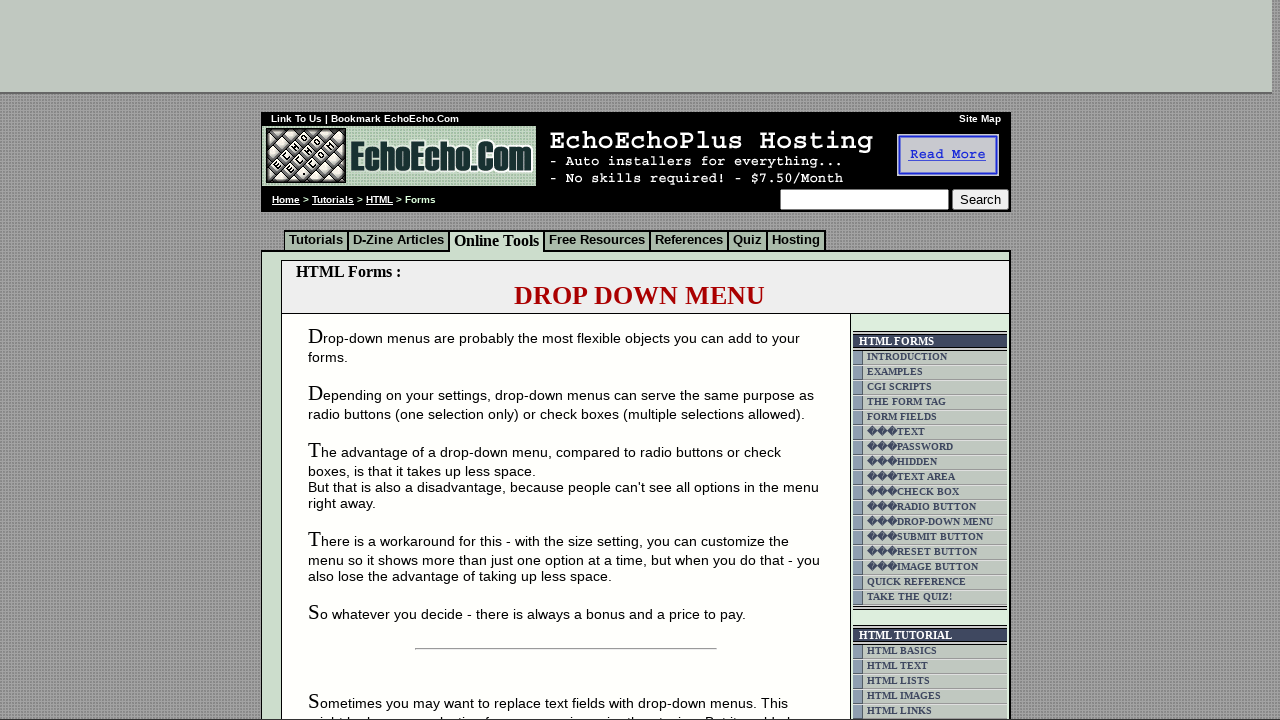

Waited for dropdown element to be visible
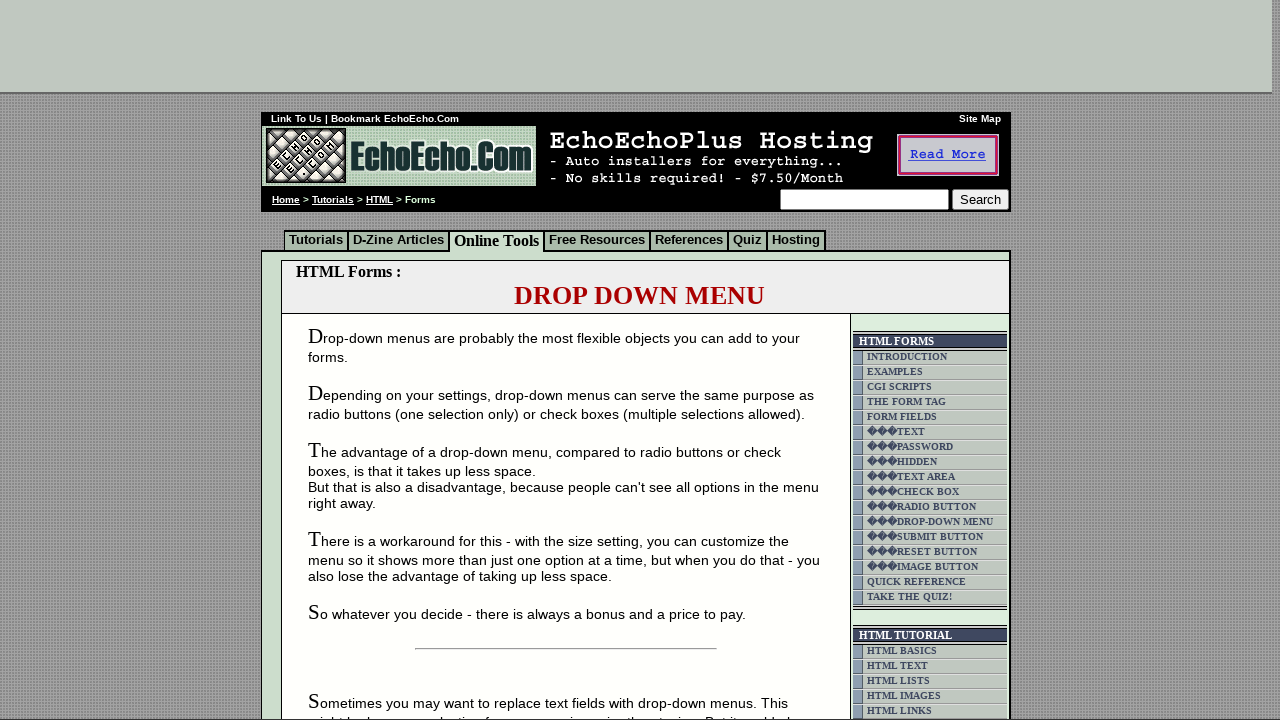

Located dropdown element with name 'mydropdown'
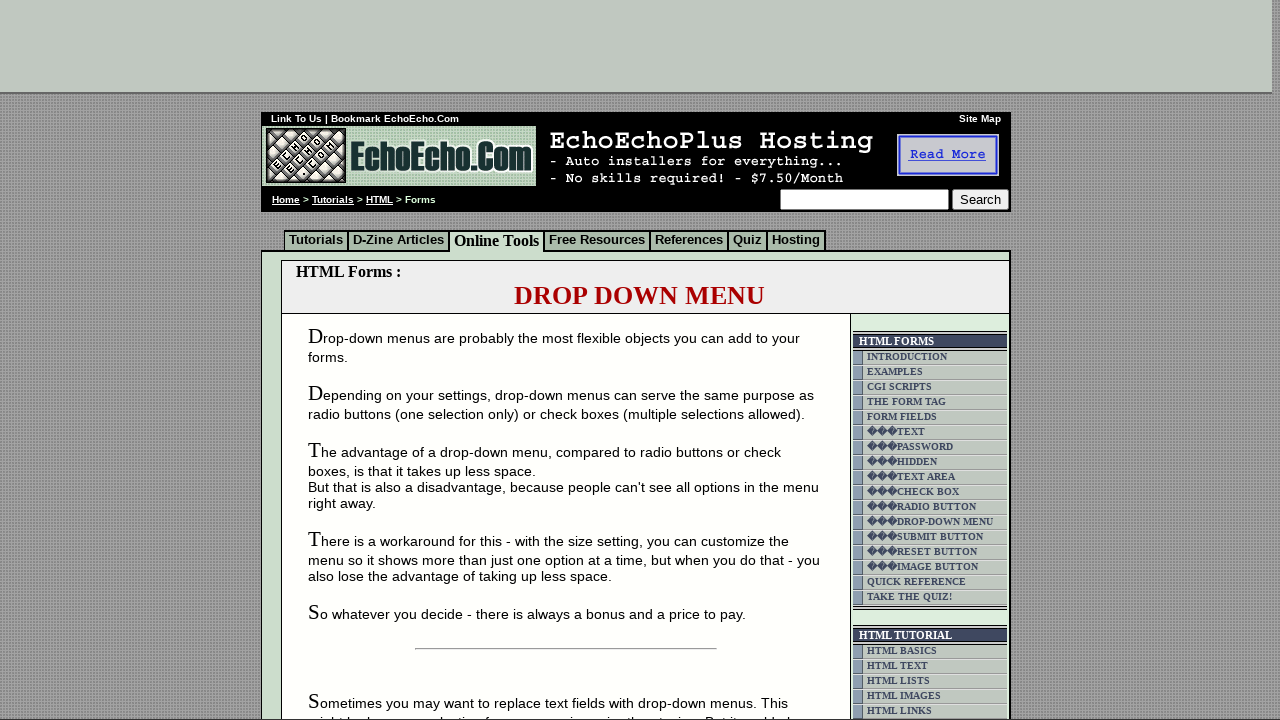

Retrieved all option elements from dropdown
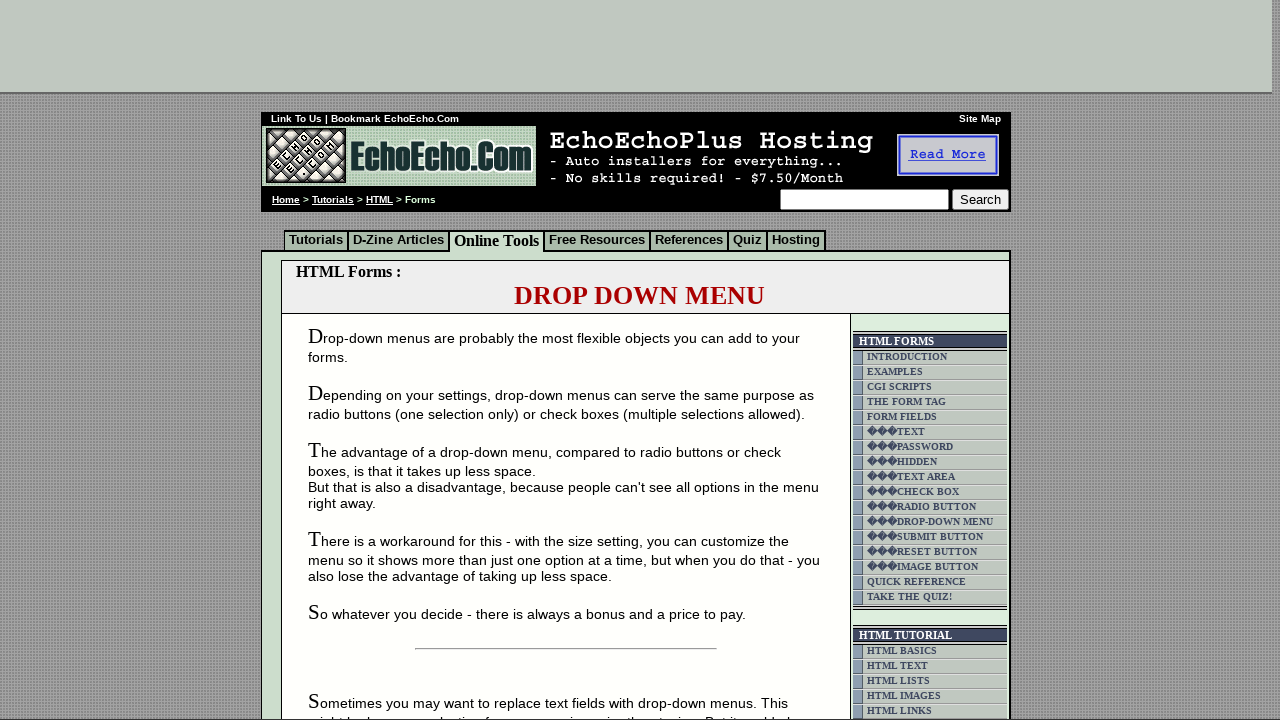

Selected dropdown option at index 0 on select[name='mydropdown']
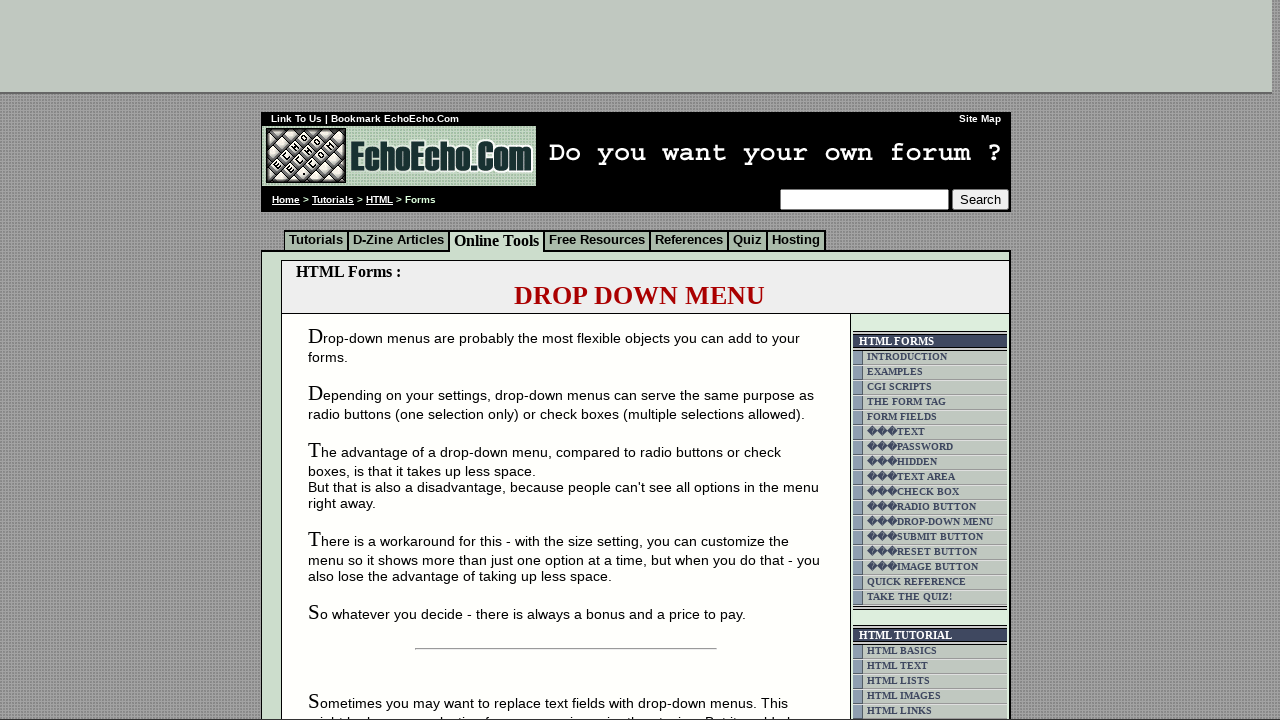

Selected dropdown option at index 1 on select[name='mydropdown']
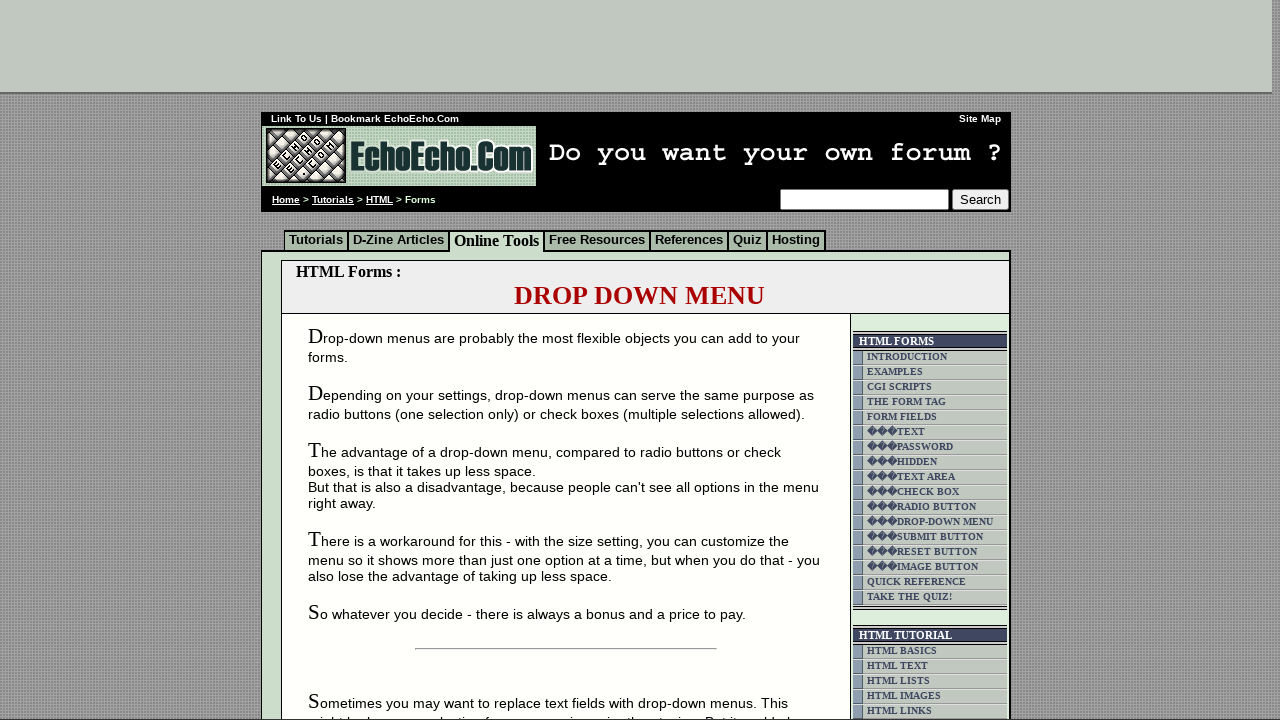

Selected dropdown option at index 2 on select[name='mydropdown']
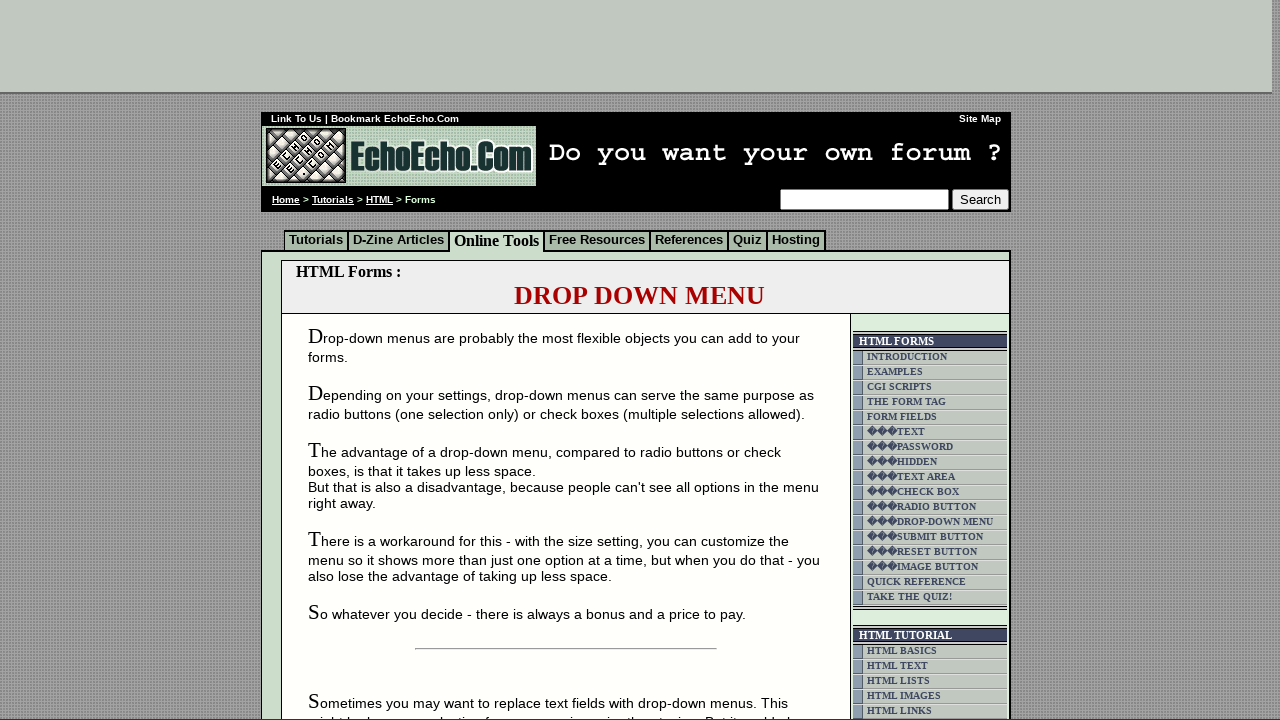

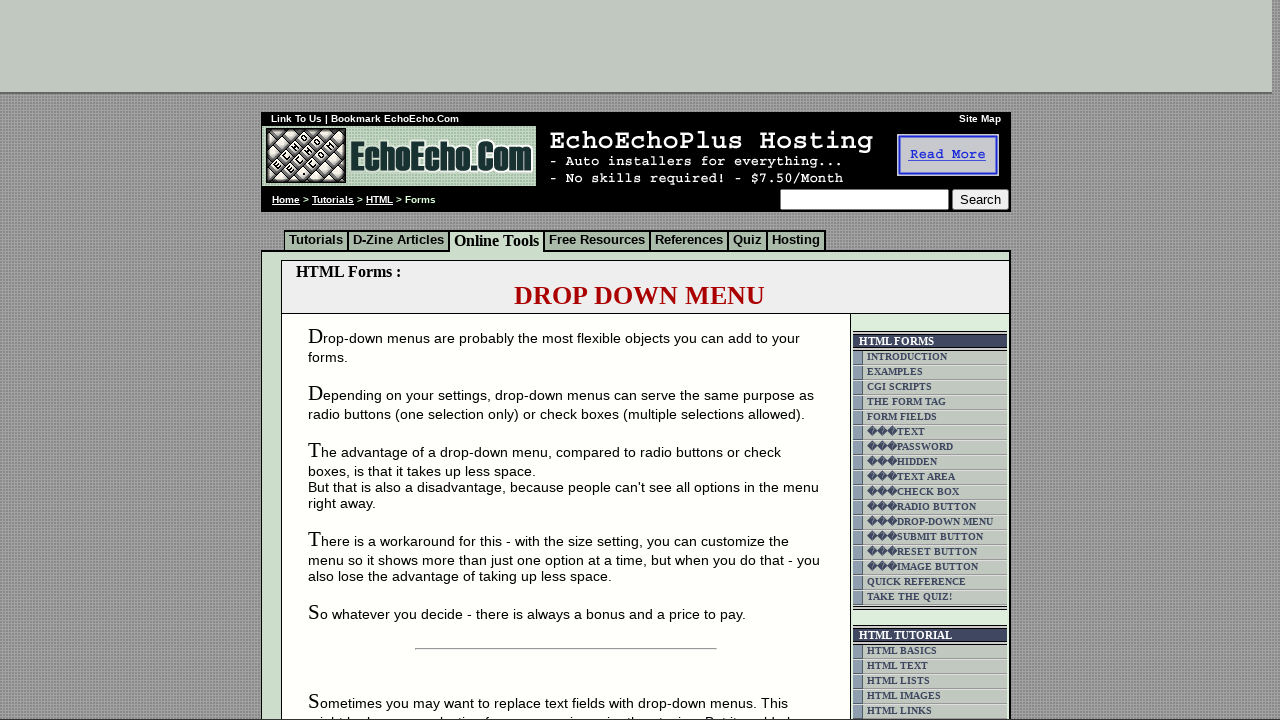